Tests opening multiple footer links in new tabs by finding links in a specific footer column, opening each in a new tab using keyboard shortcuts, and switching between the opened windows.

Starting URL: http://qaclickacademy.com/practice.php

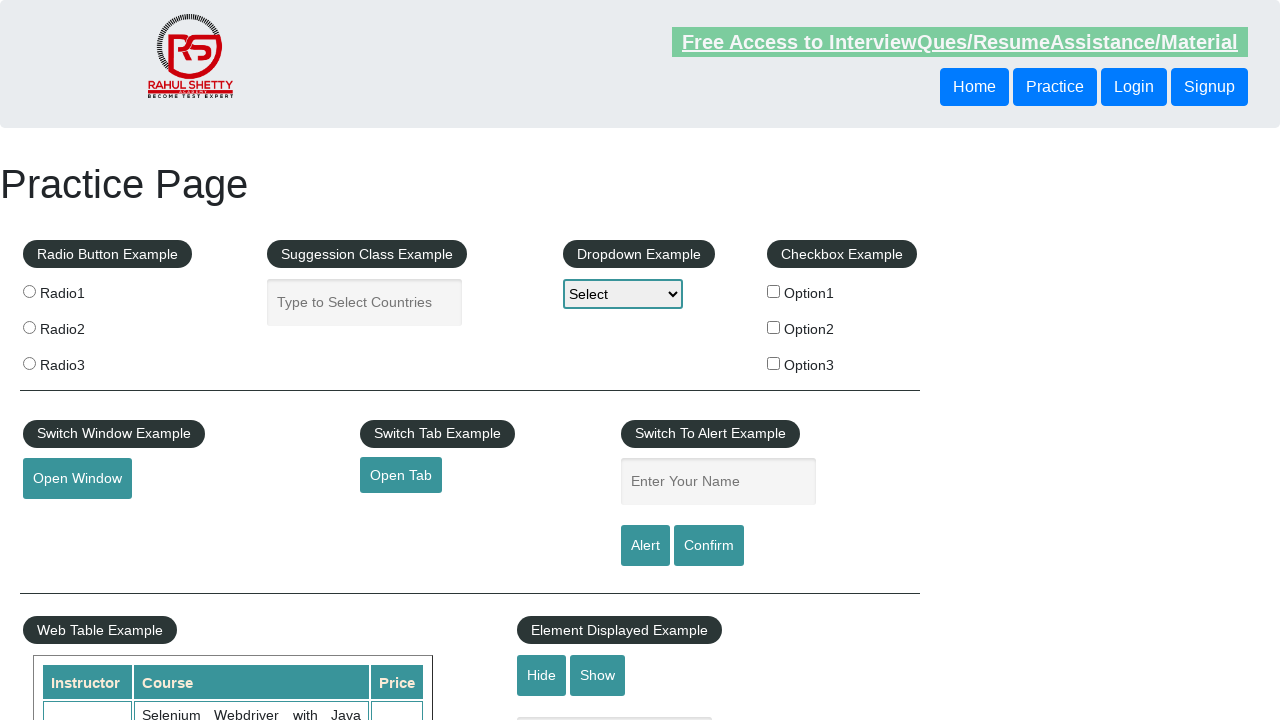

Footer section loaded
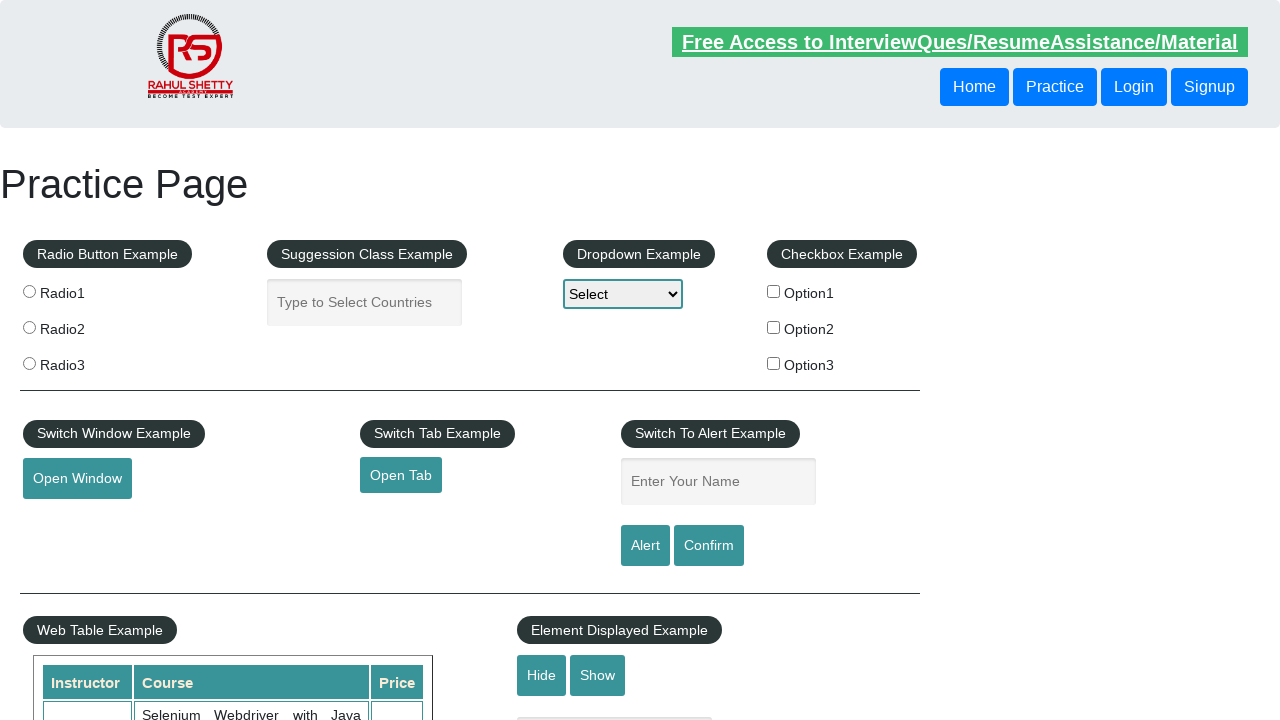

Found 5 links in first footer column
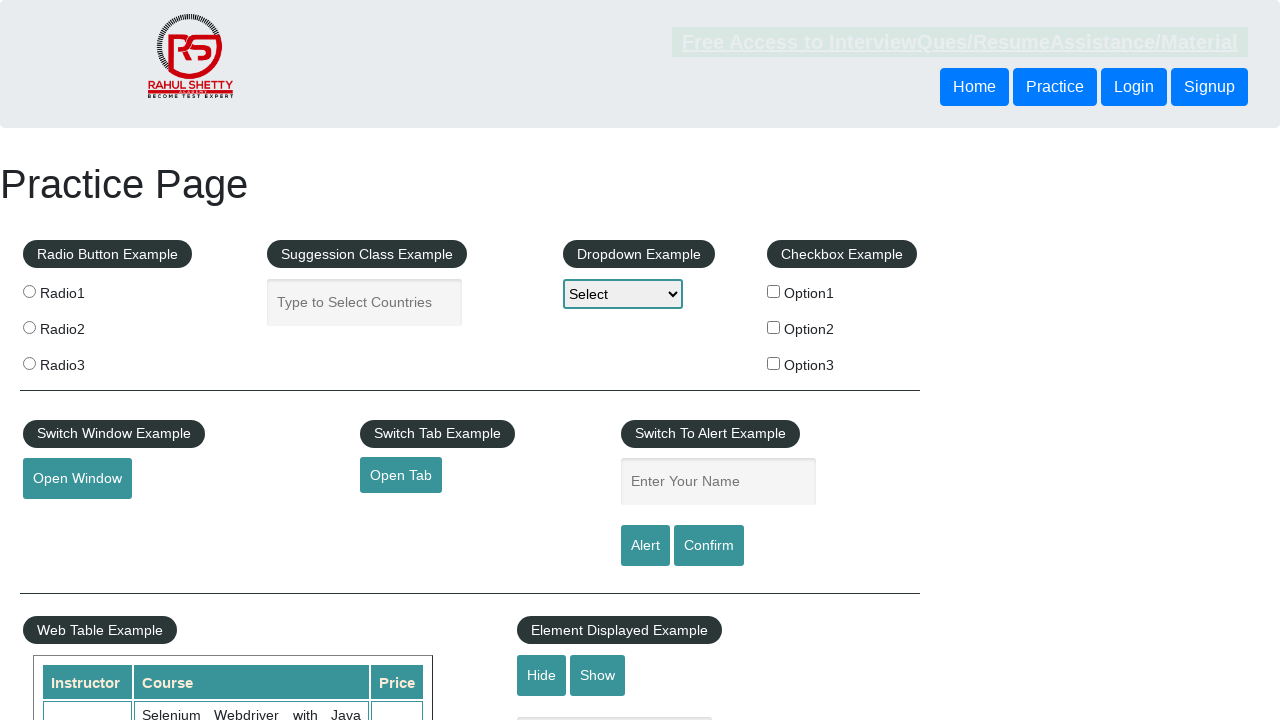

Opened footer link 1 in new tab using Ctrl+Click at (68, 520) on #gf-BIG table tbody tr td:first-child ul a >> nth=1
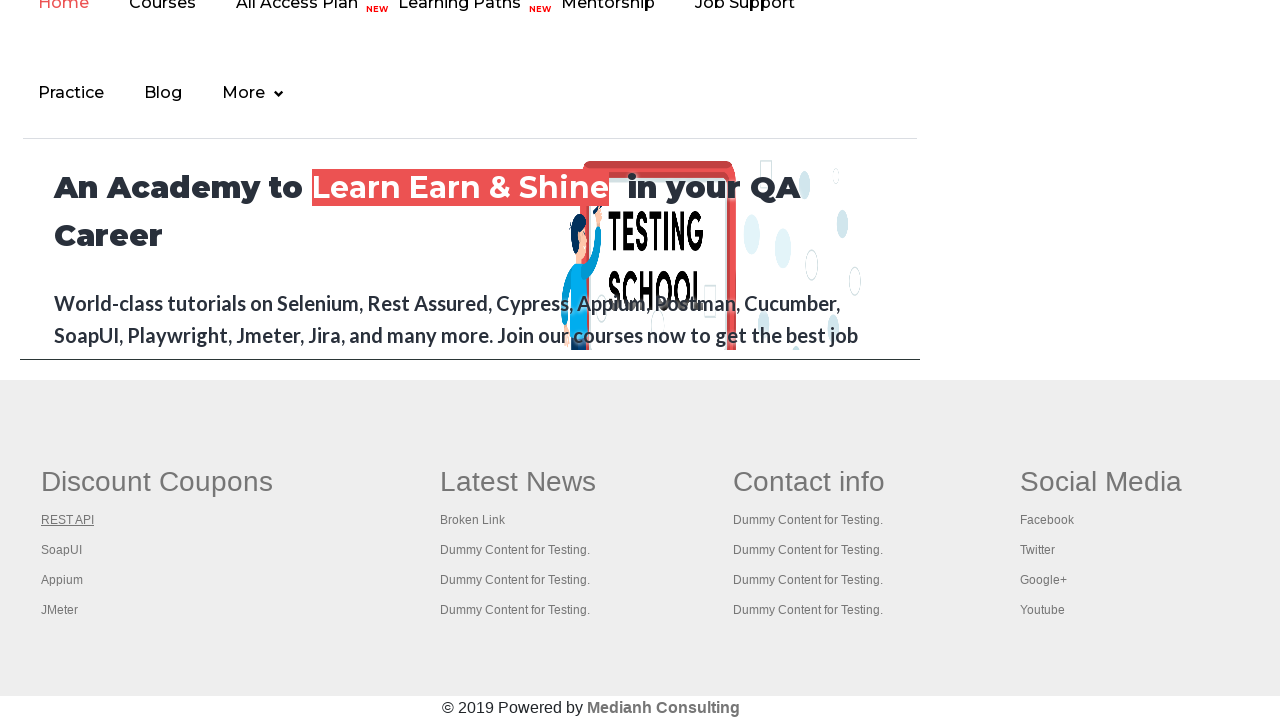

Waited 2 seconds after opening link 1
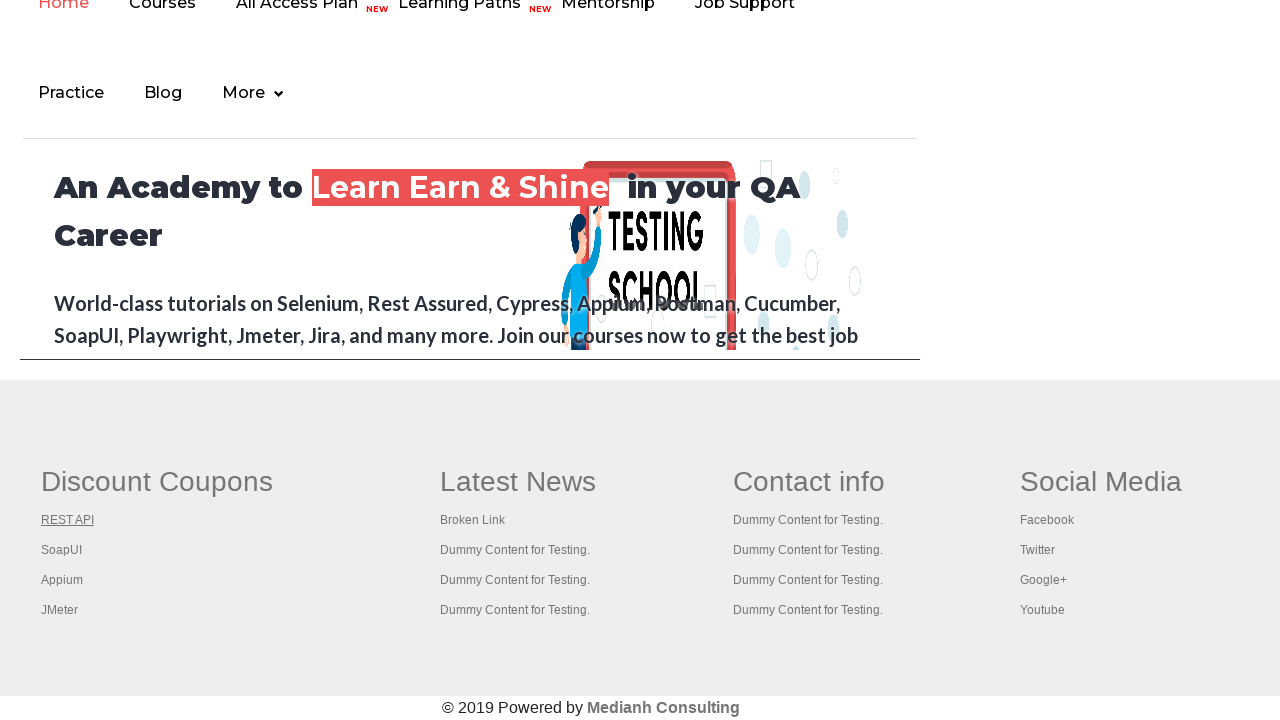

Opened footer link 2 in new tab using Ctrl+Click at (62, 550) on #gf-BIG table tbody tr td:first-child ul a >> nth=2
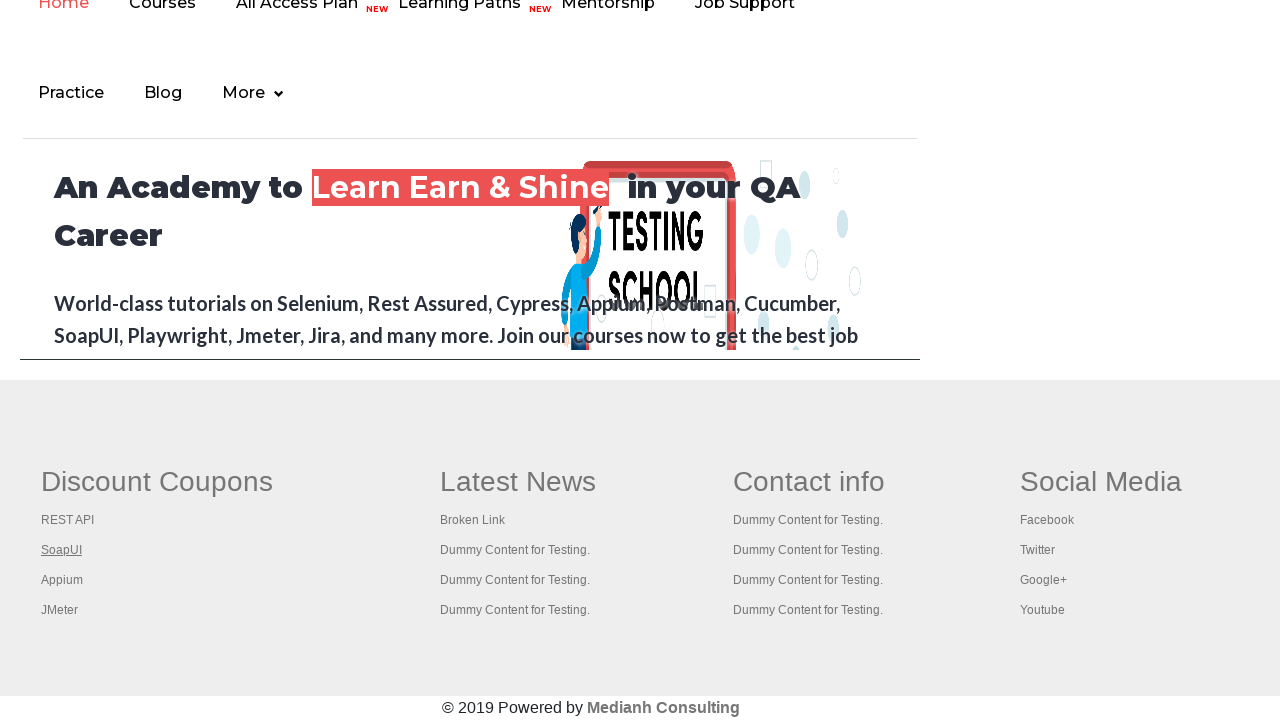

Waited 2 seconds after opening link 2
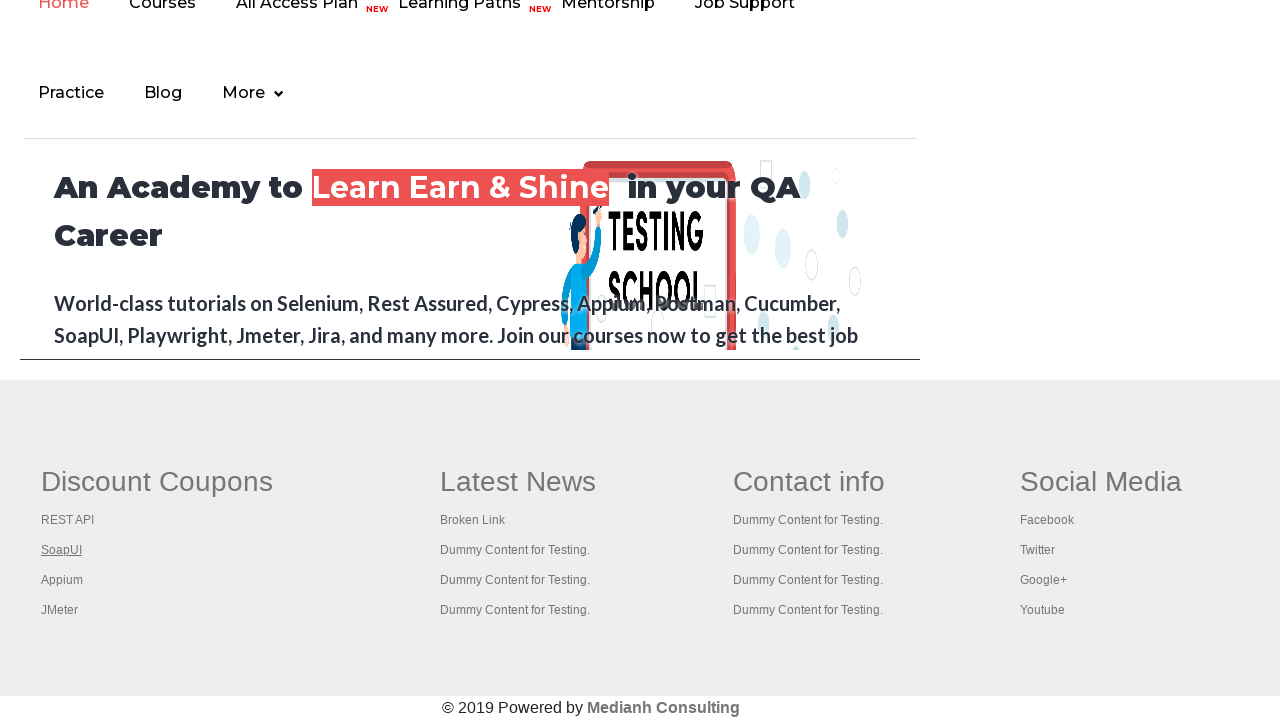

Opened footer link 3 in new tab using Ctrl+Click at (62, 580) on #gf-BIG table tbody tr td:first-child ul a >> nth=3
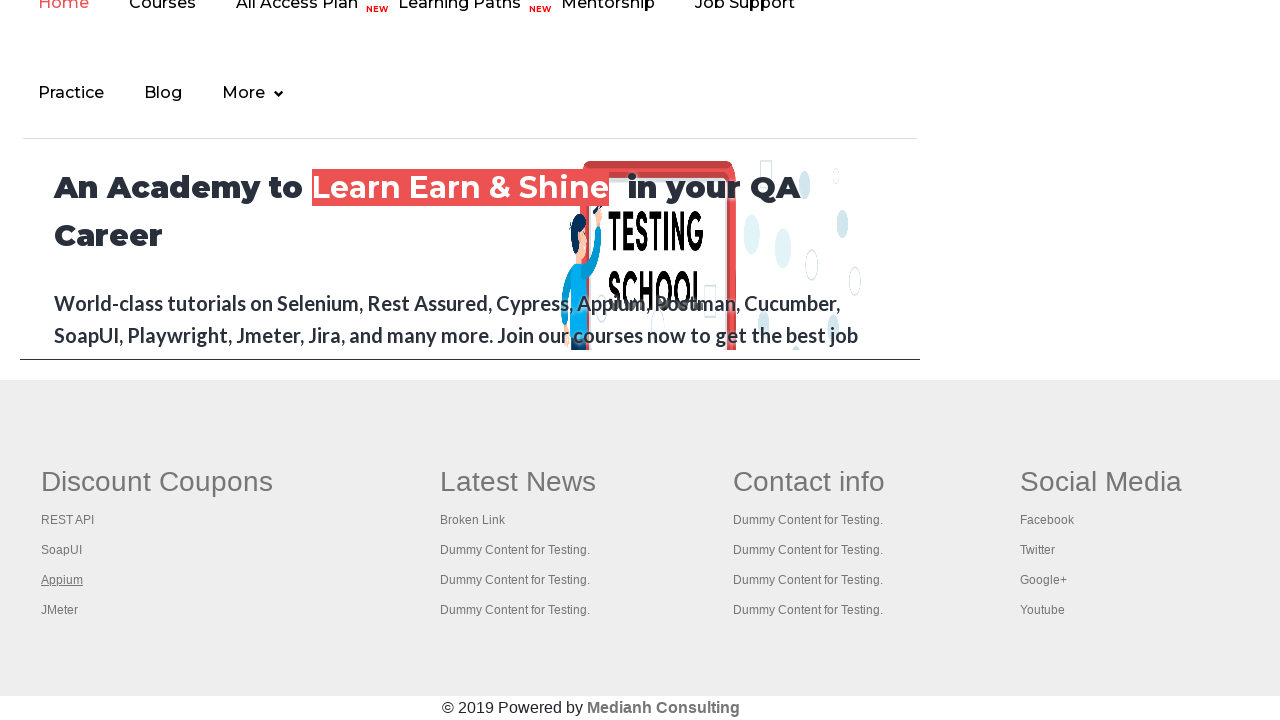

Waited 2 seconds after opening link 3
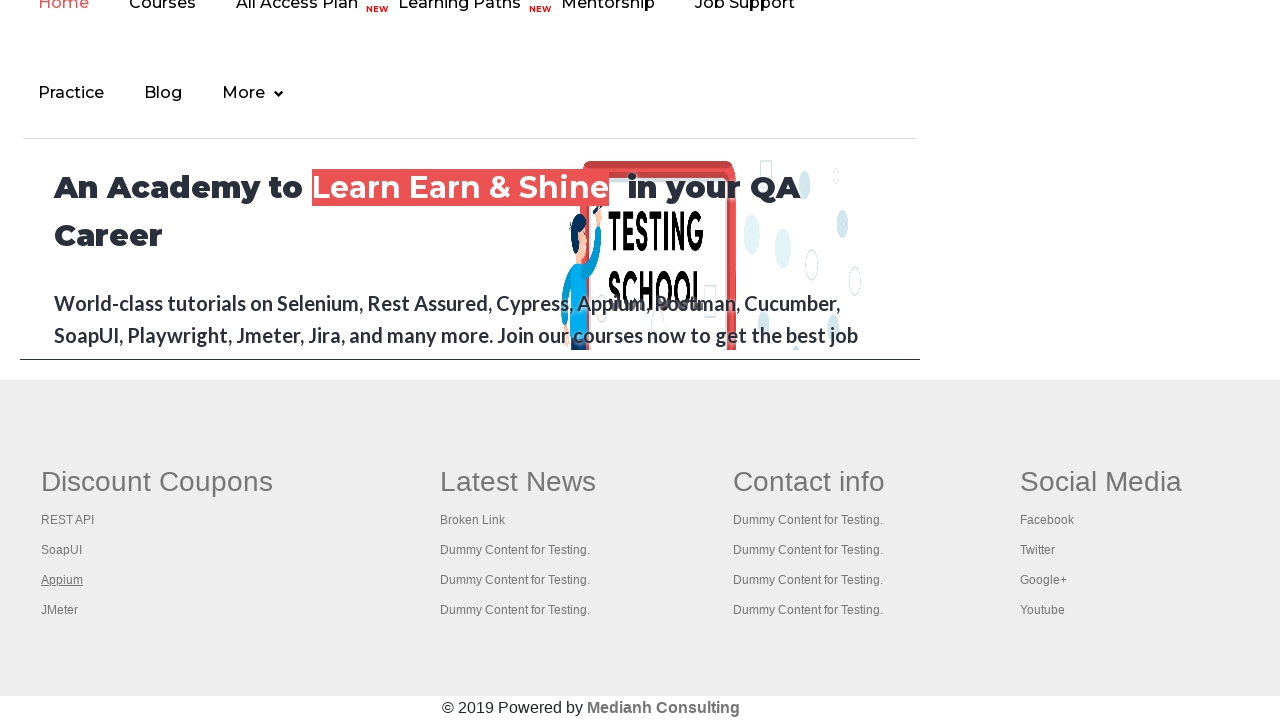

Opened footer link 4 in new tab using Ctrl+Click at (60, 610) on #gf-BIG table tbody tr td:first-child ul a >> nth=4
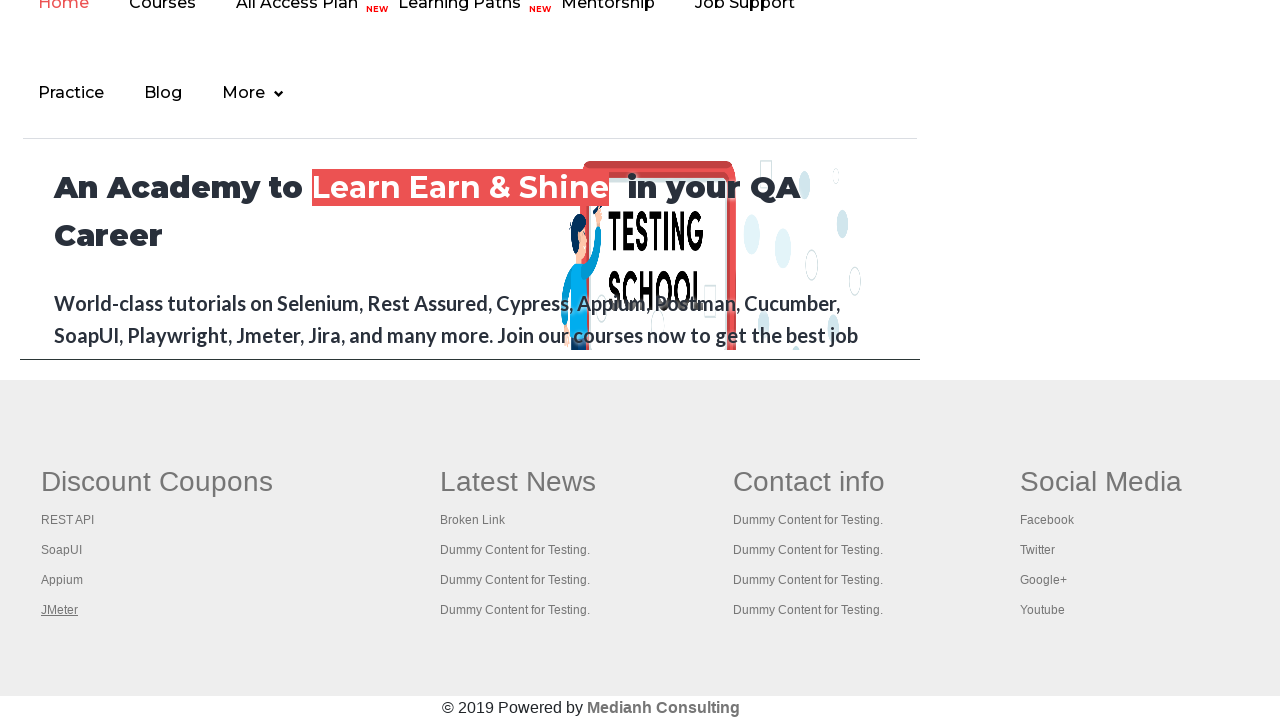

Waited 2 seconds after opening link 4
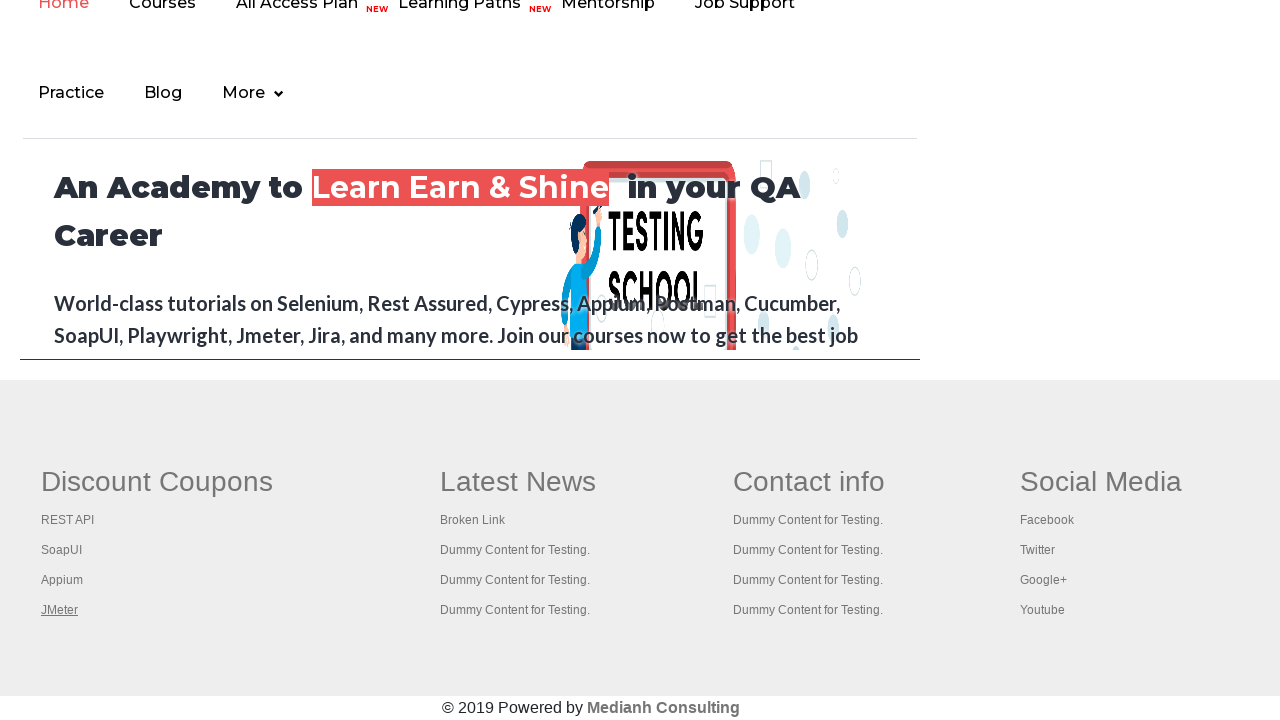

Retrieved all 5 open tabs/pages
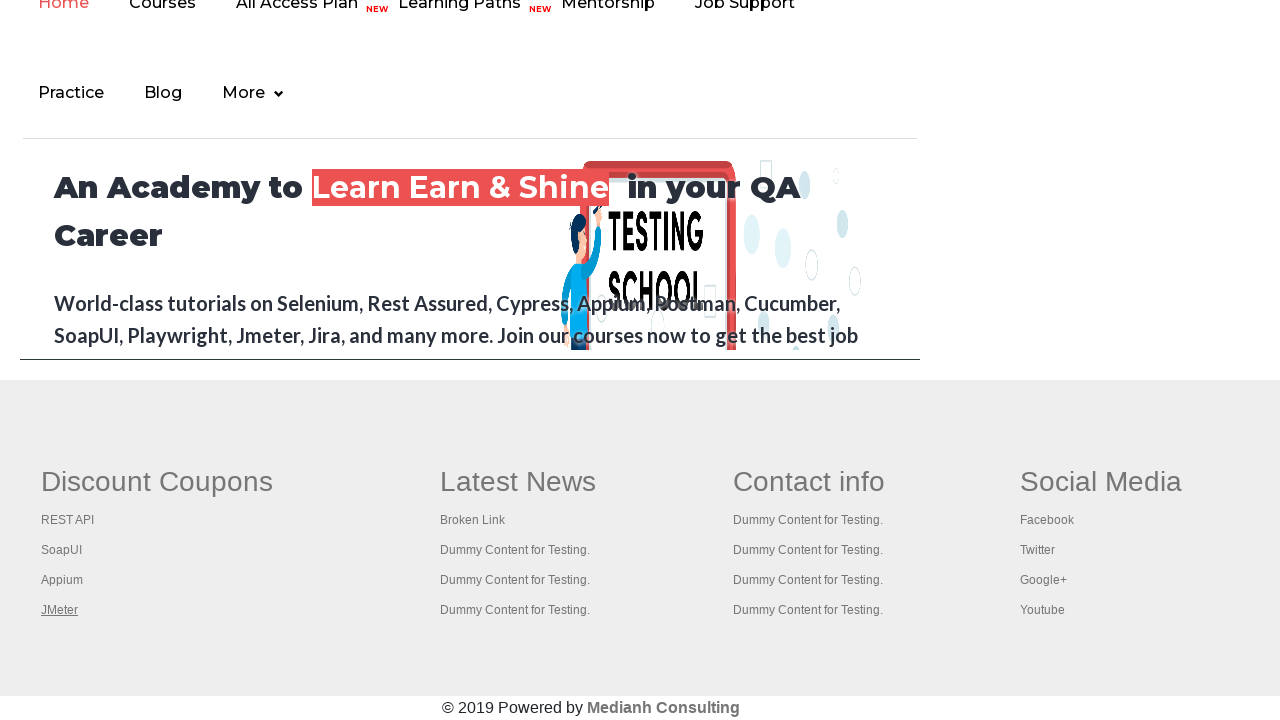

Brought tab to front
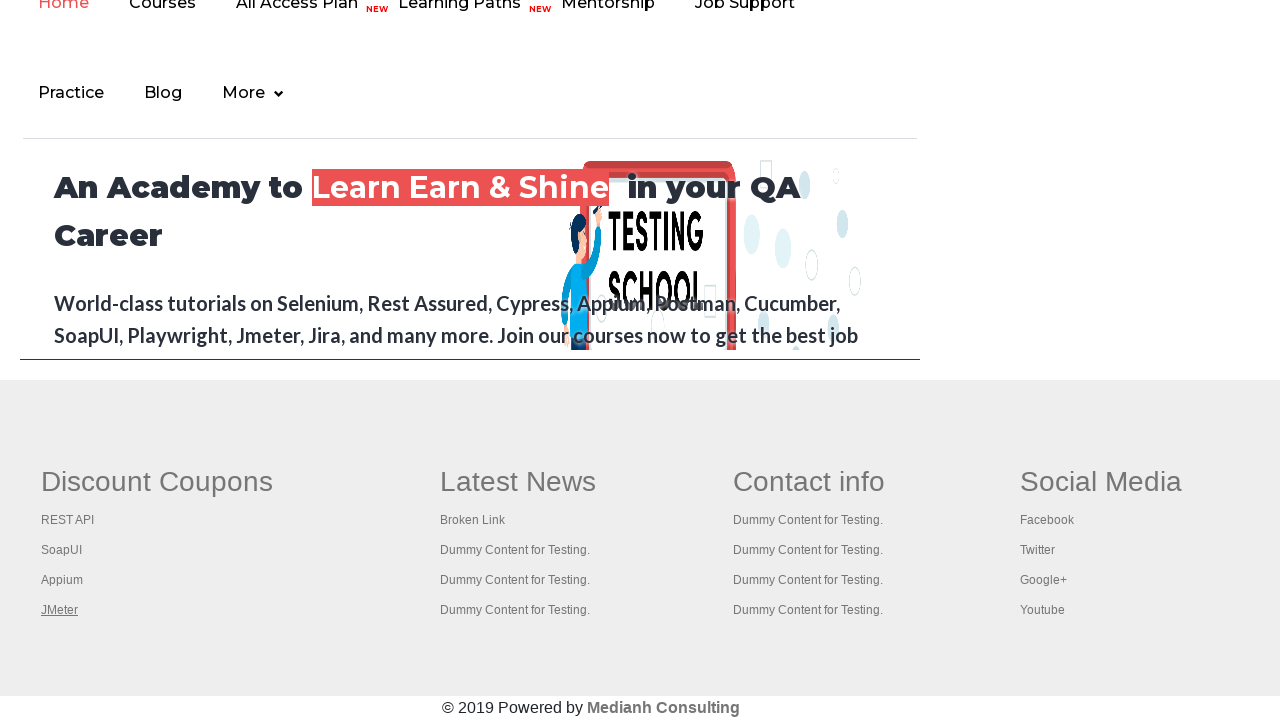

Tab finished loading (domcontentloaded)
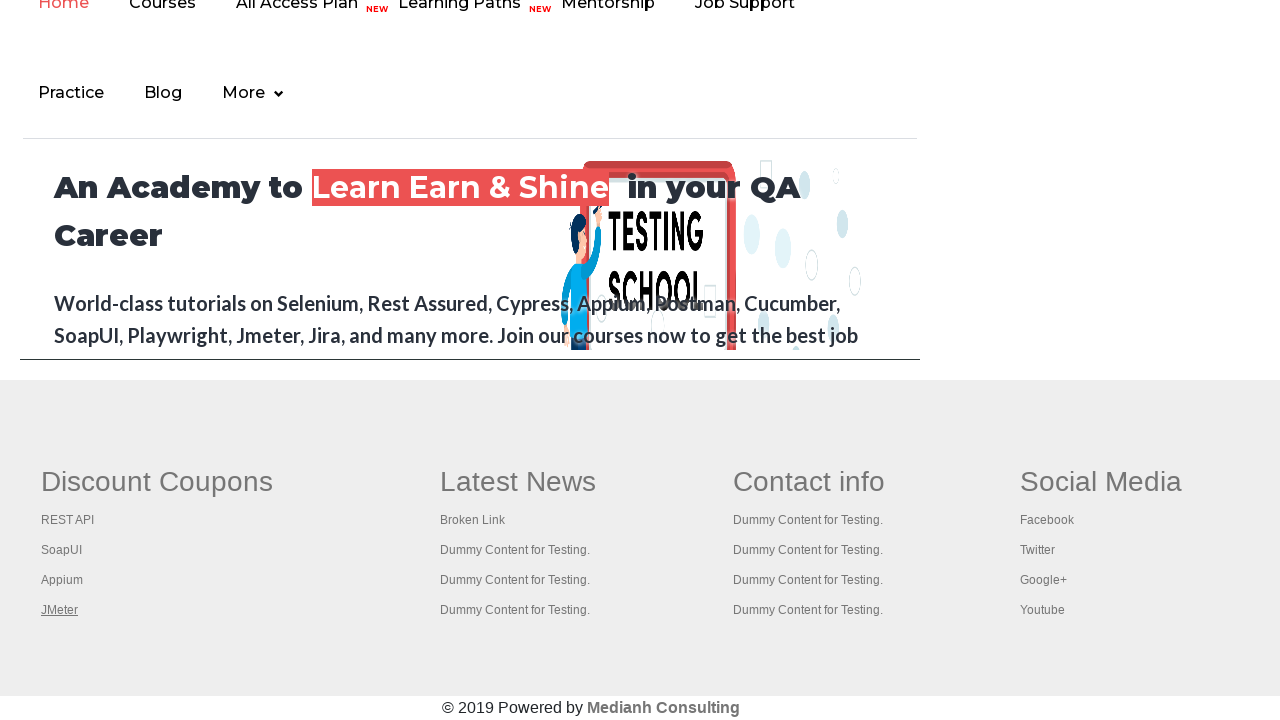

Brought tab to front
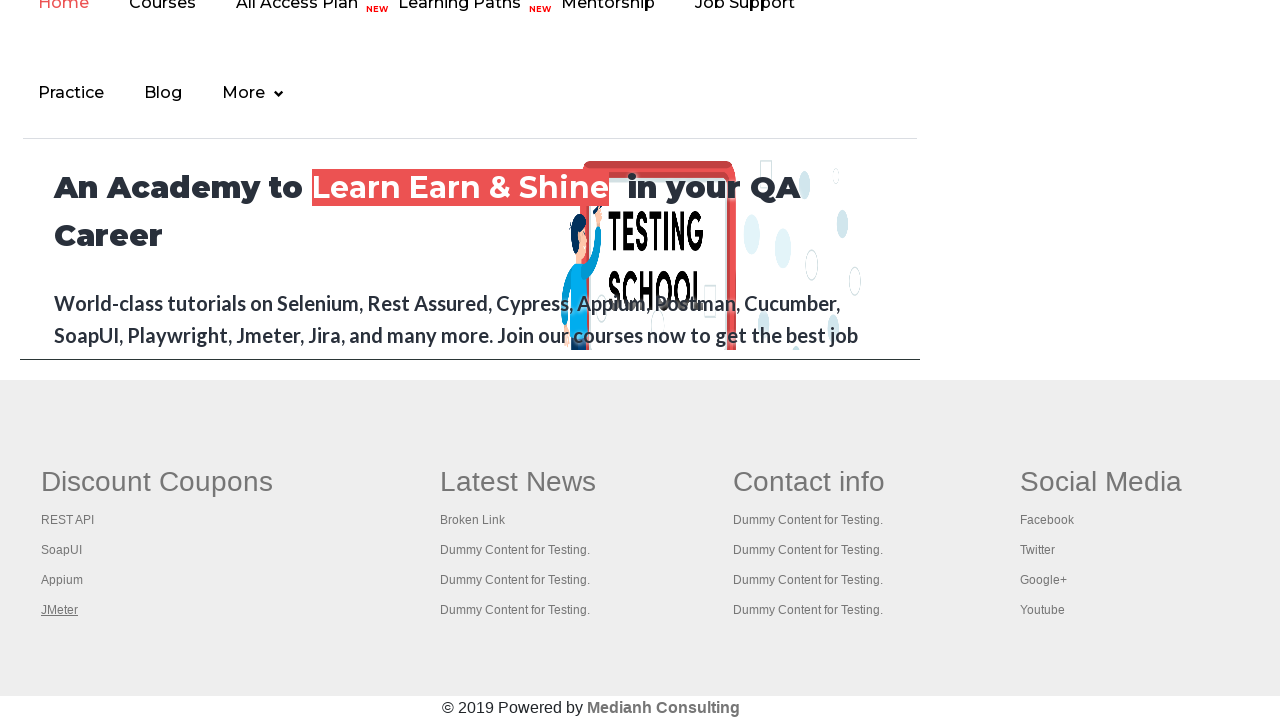

Tab finished loading (domcontentloaded)
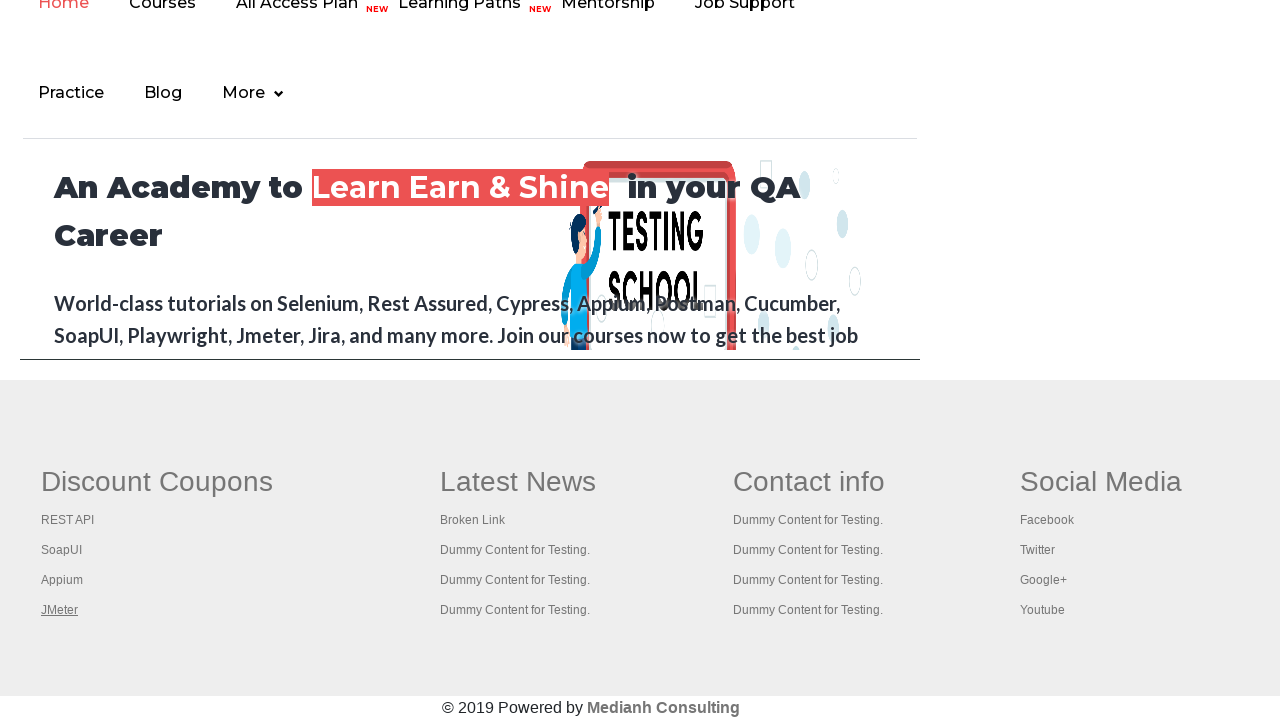

Brought tab to front
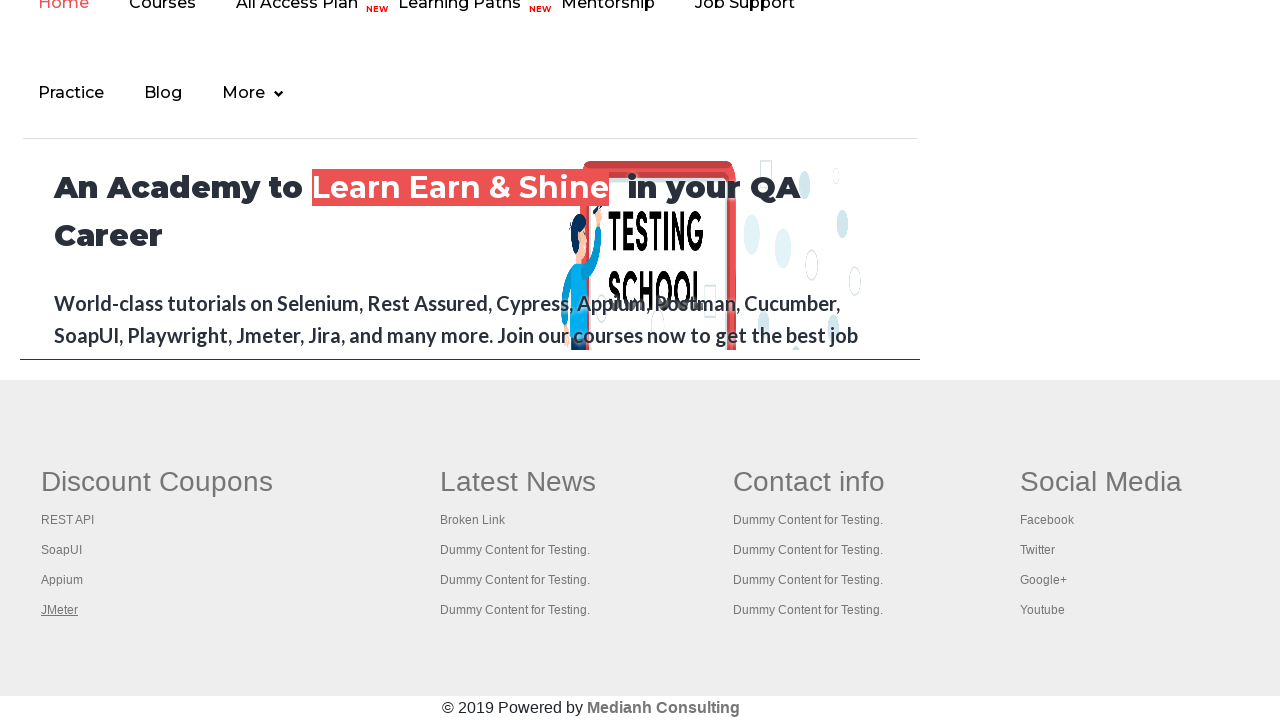

Tab finished loading (domcontentloaded)
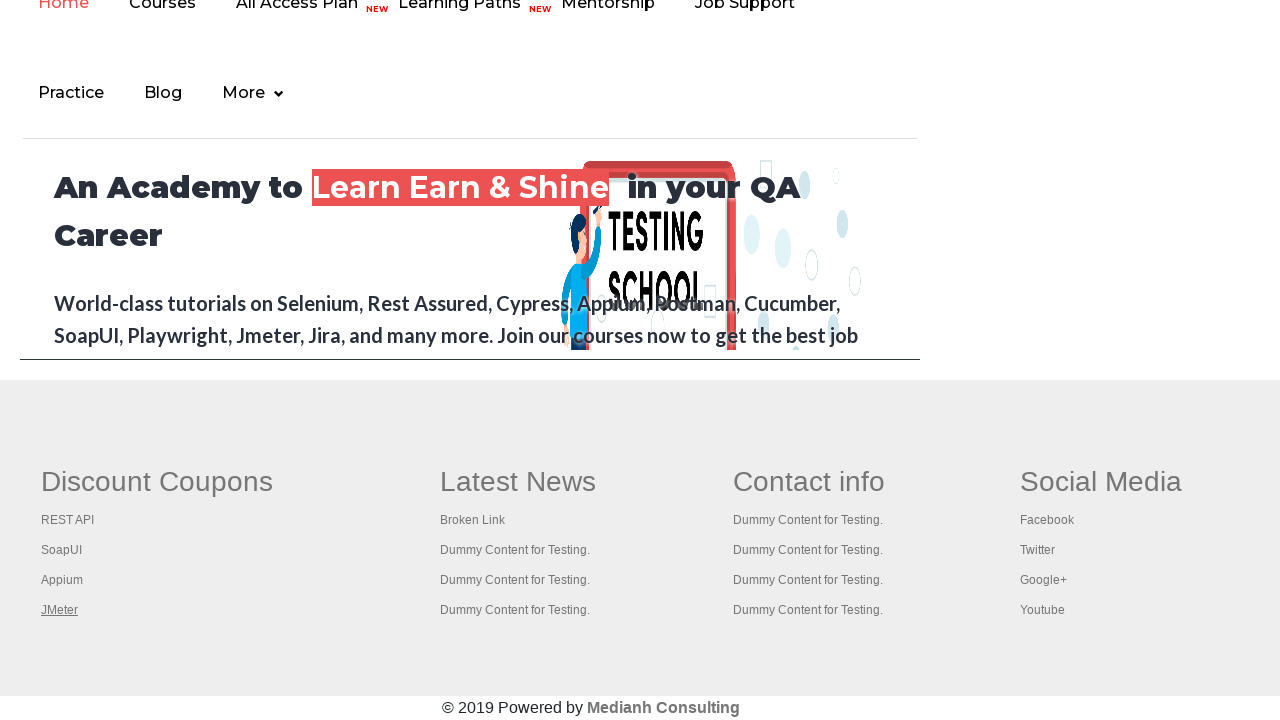

Brought tab to front
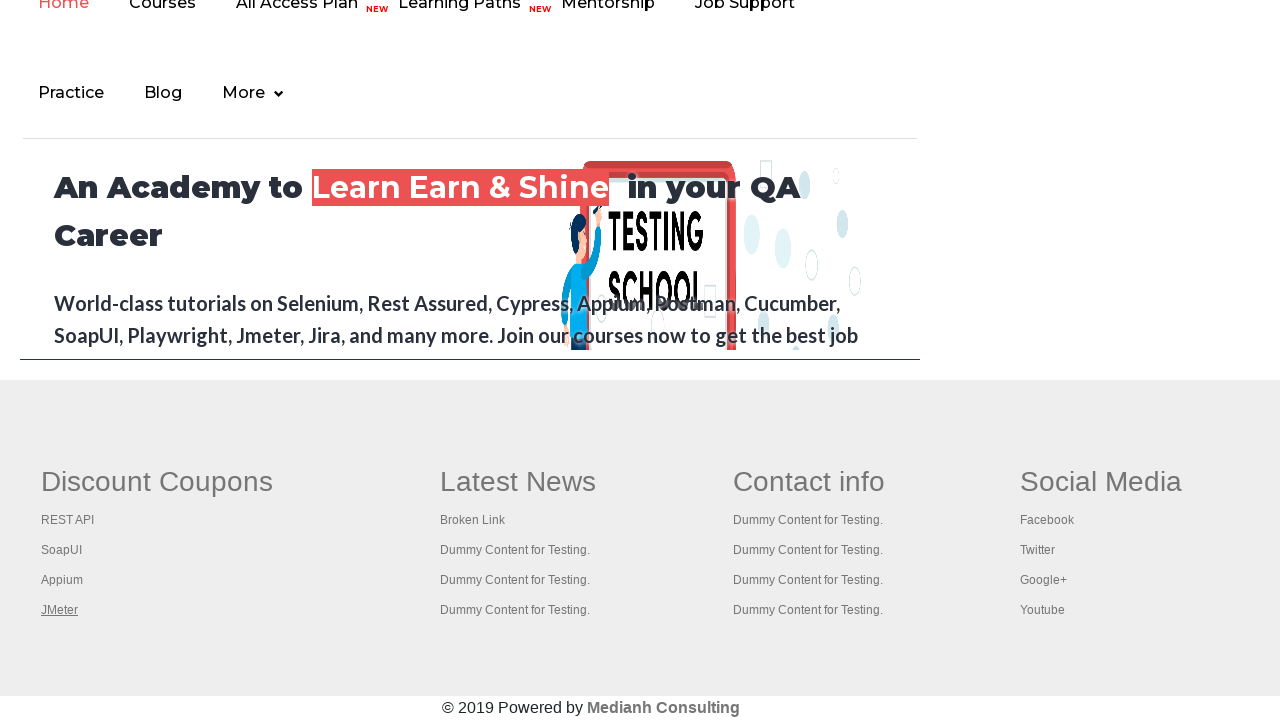

Tab finished loading (domcontentloaded)
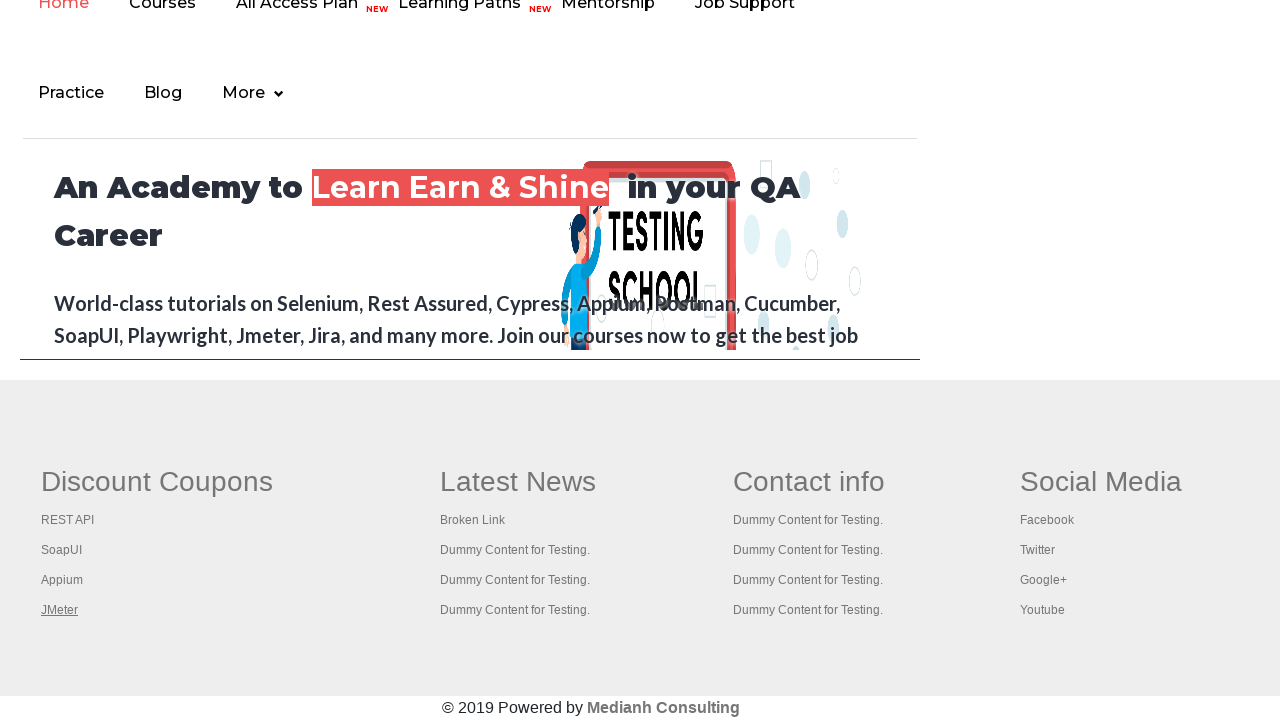

Brought tab to front
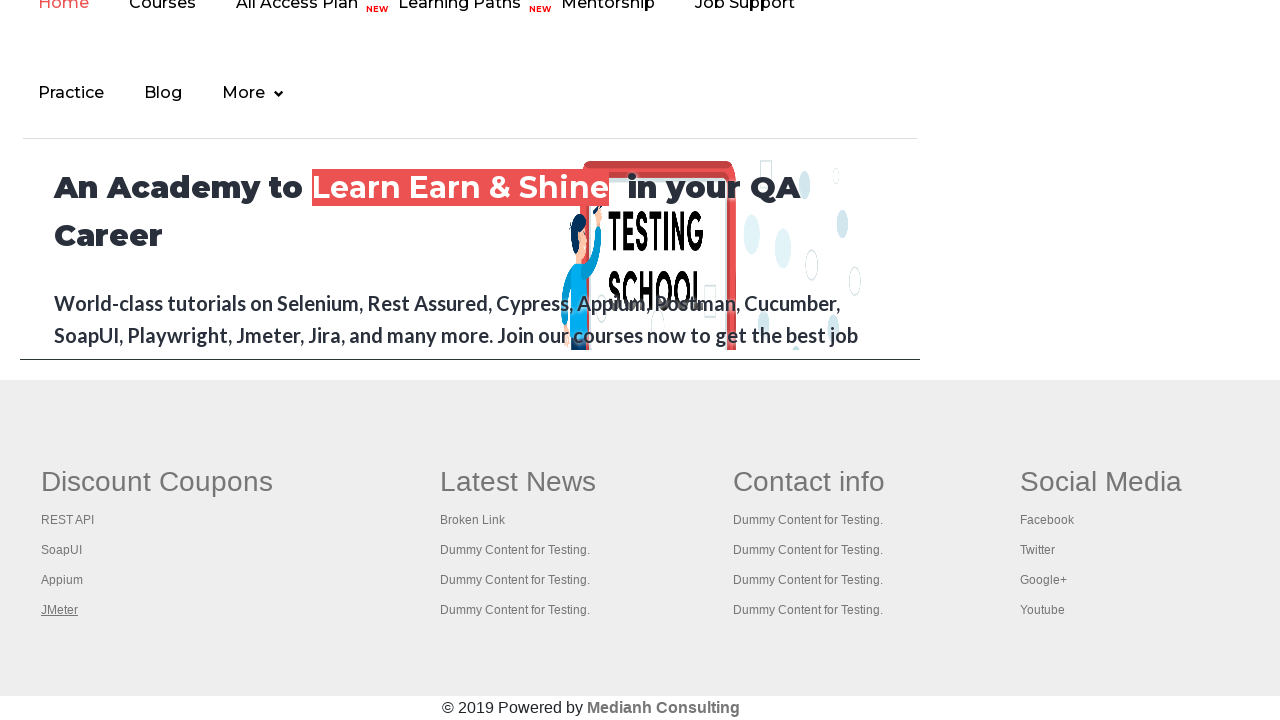

Tab finished loading (domcontentloaded)
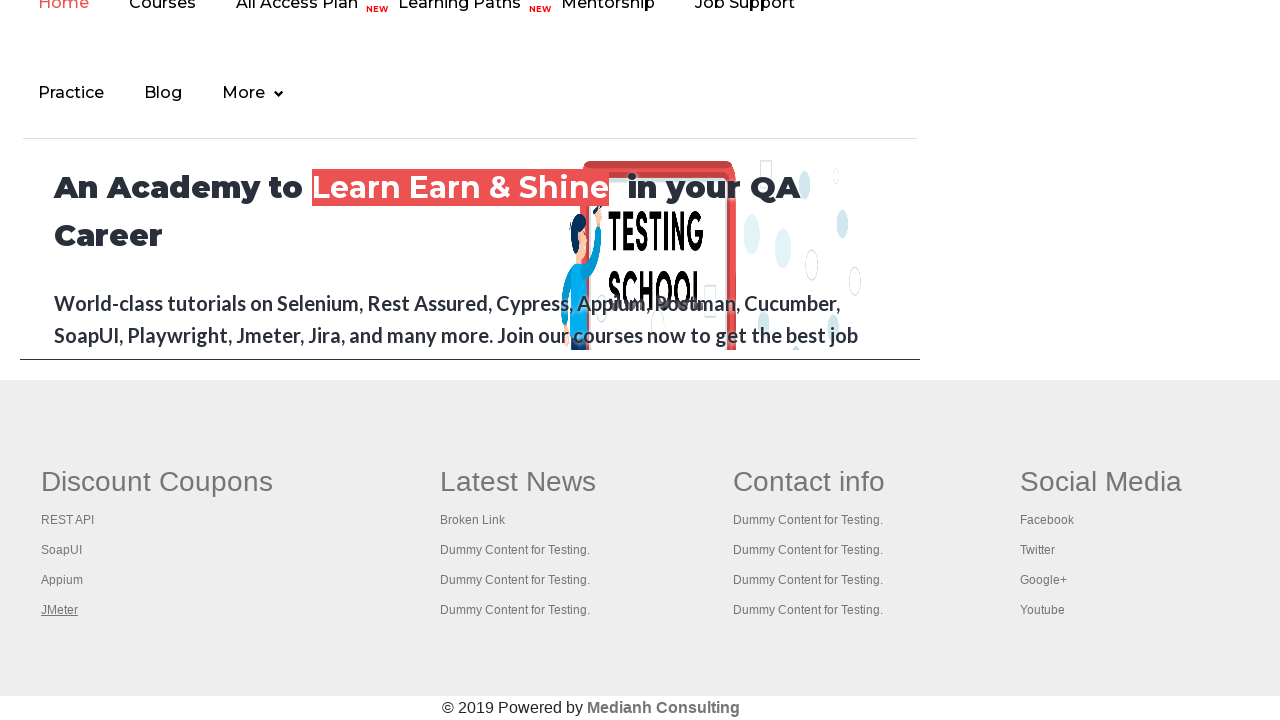

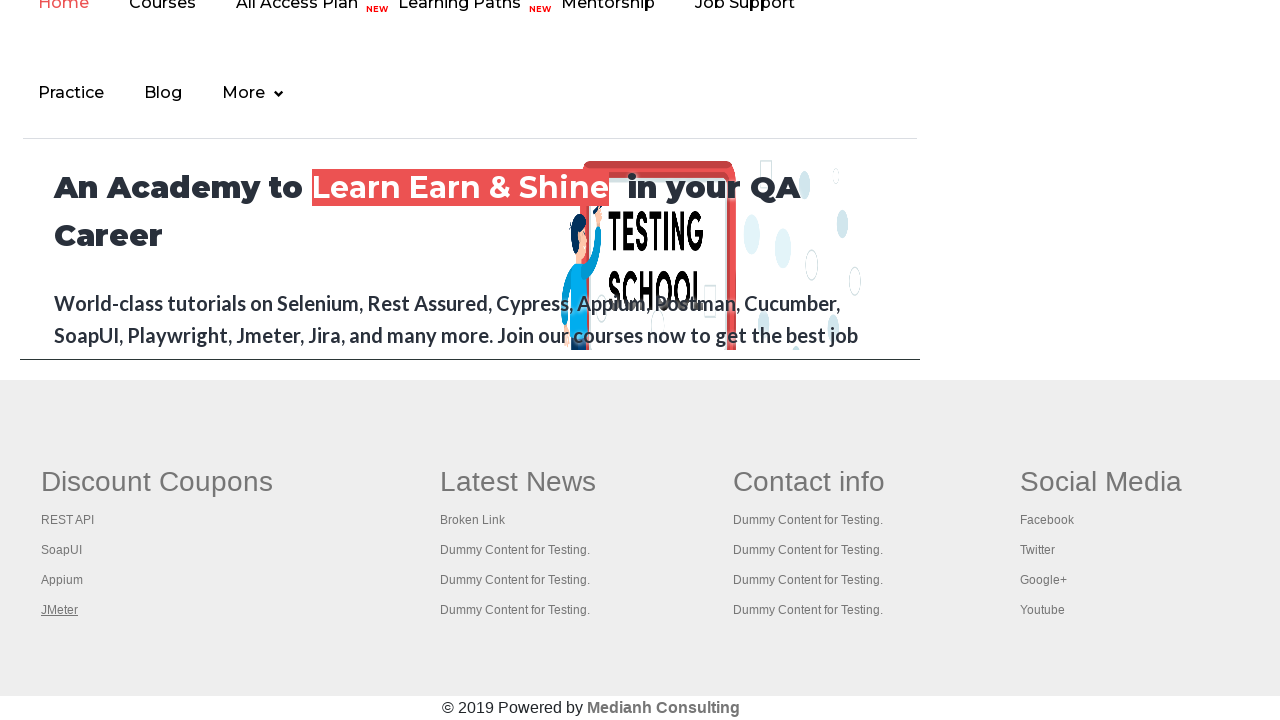